Tests right-click context menu functionality by right-clicking an element, hovering over quit option, and clicking it to trigger an alert

Starting URL: http://swisnl.github.io/jQuery-contextMenu/demo.html

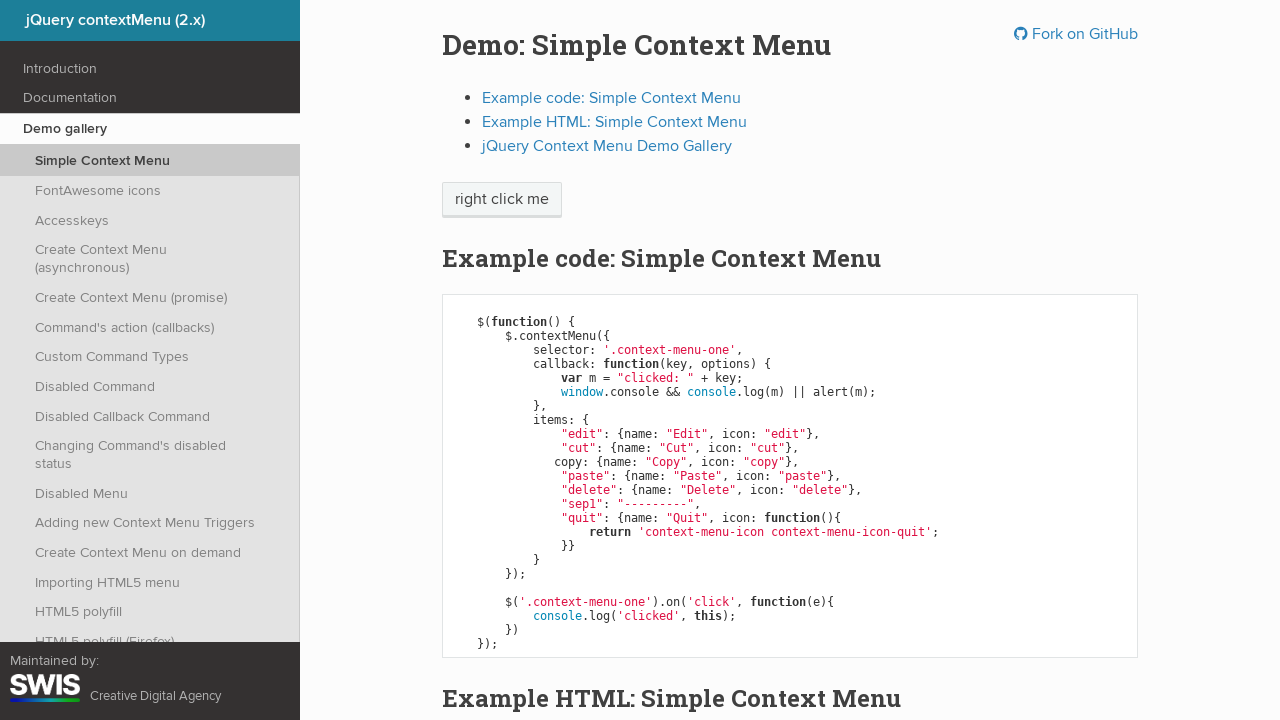

Right-clicked on 'right click me' element to open context menu at (502, 200) on xpath=//span[text()='right click me']
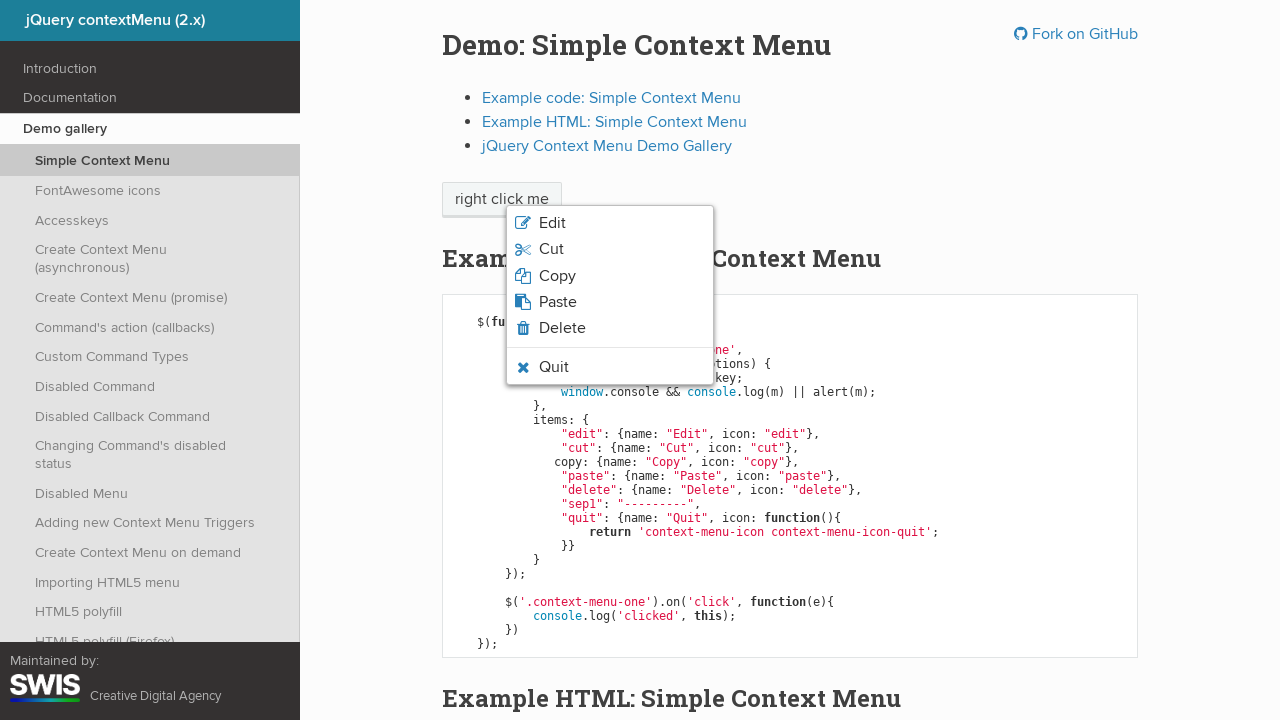

Verified that Quit option is visible in context menu
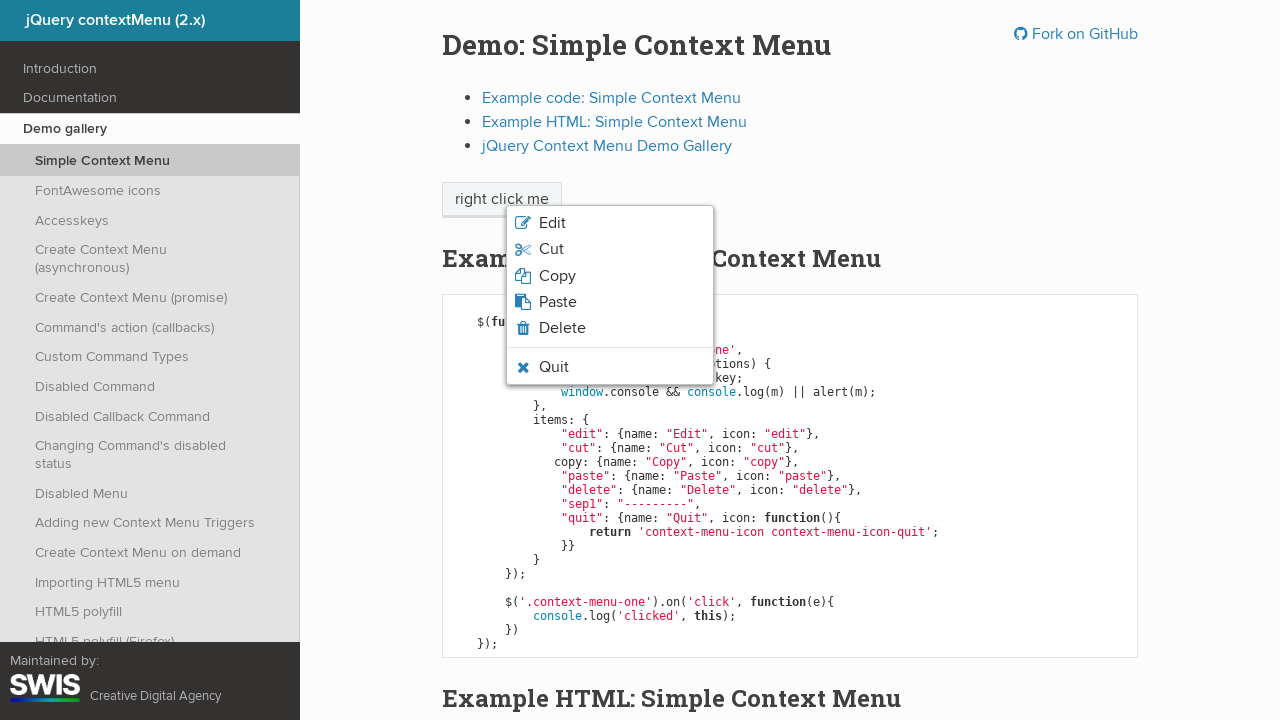

Hovered over the Quit option in context menu at (610, 367) on li.context-menu-icon-quit
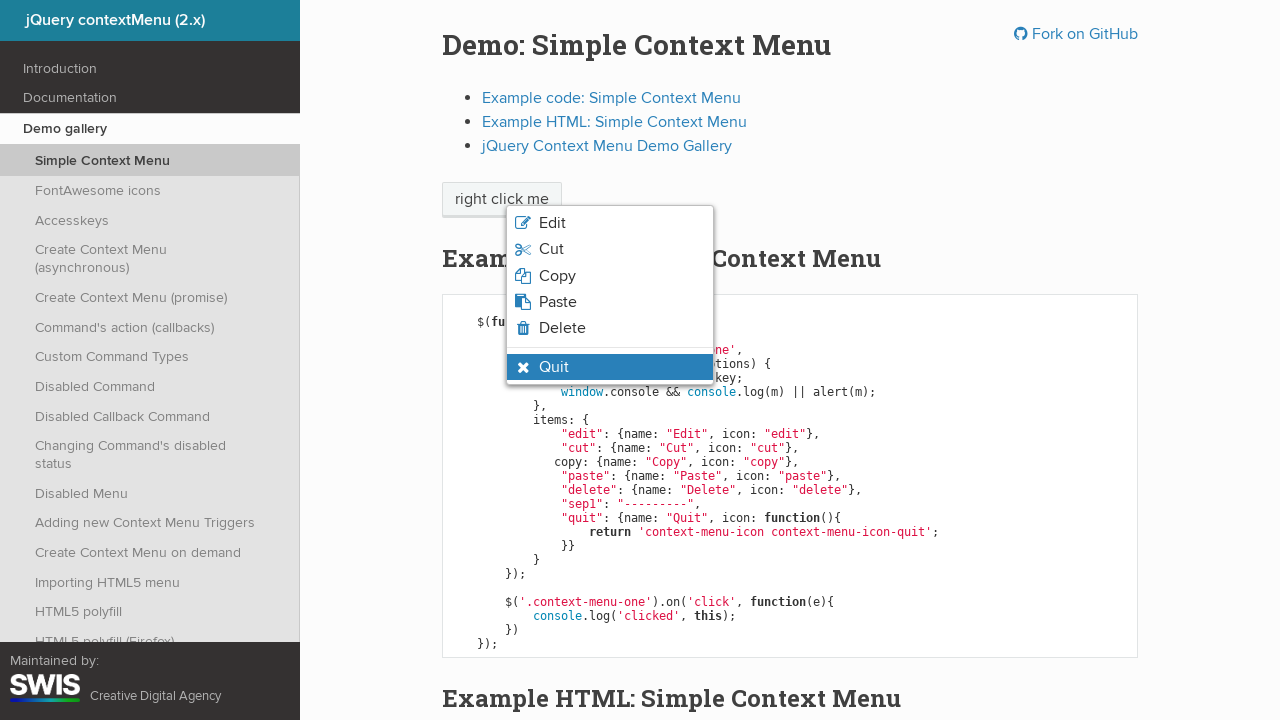

Verified that Quit option is in hover state with correct styling
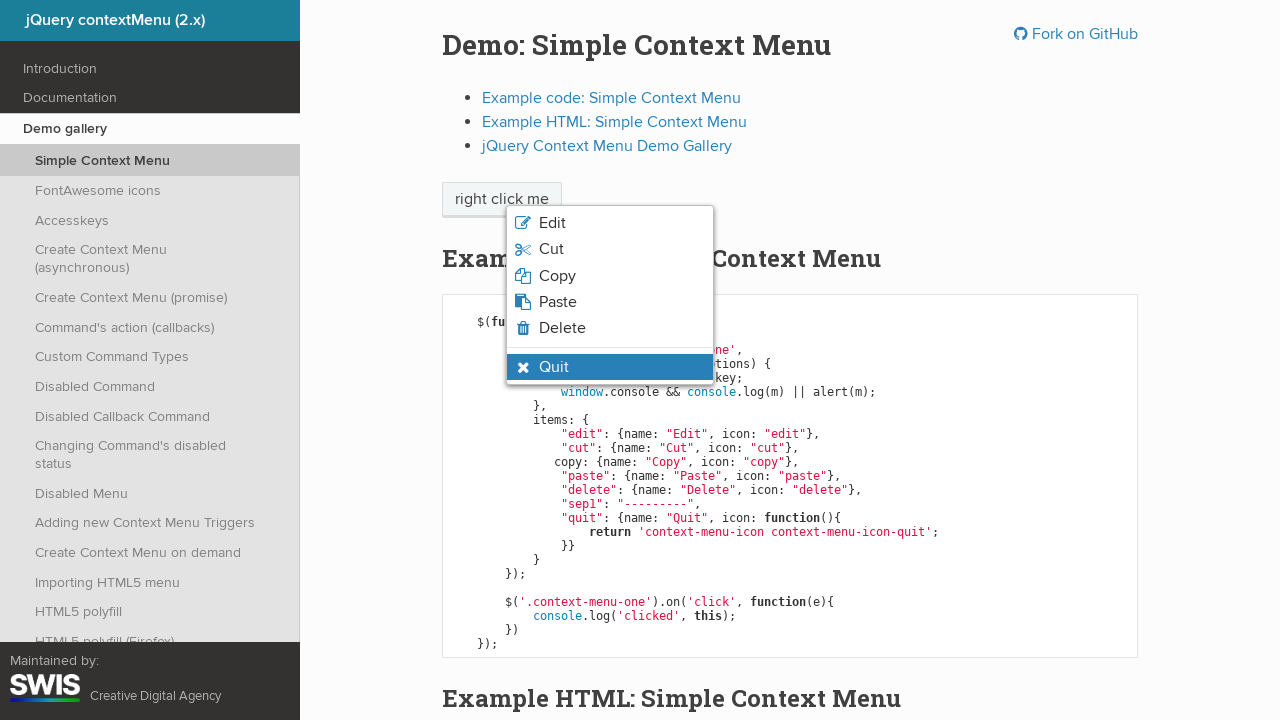

Clicked on Quit option to trigger alert at (610, 367) on li.context-menu-icon-quit
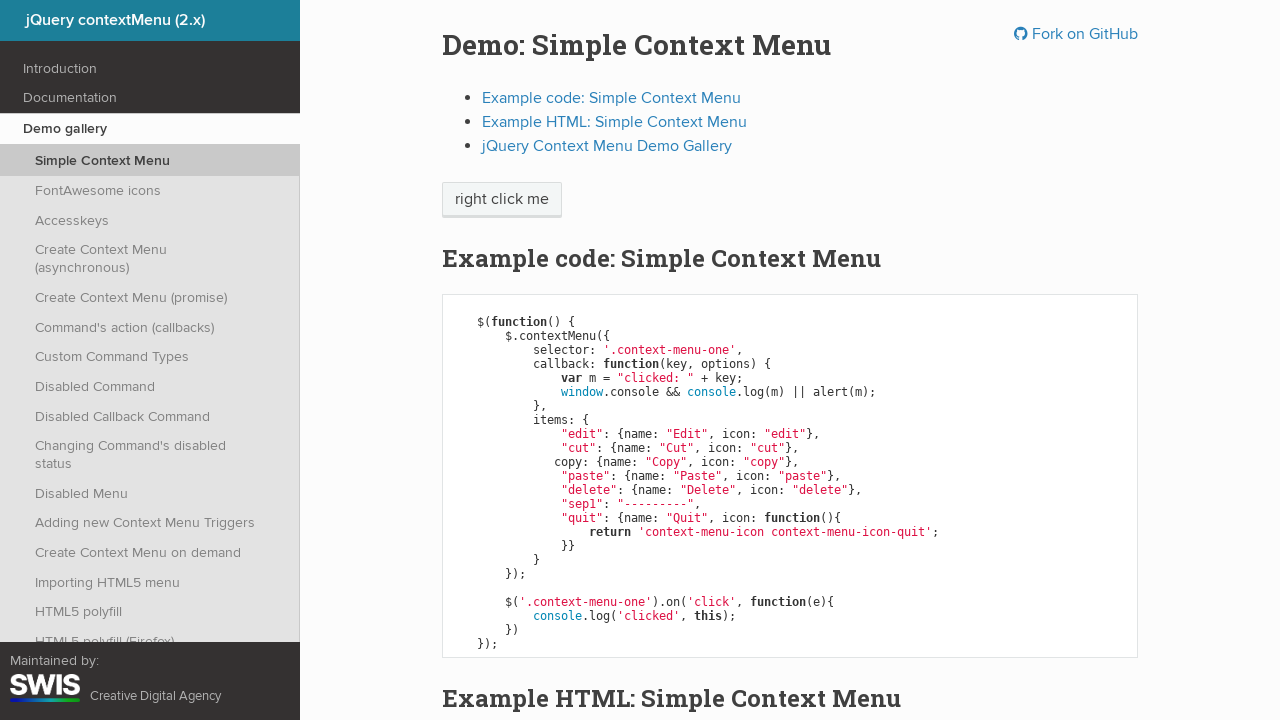

Set up dialog handler to accept alerts
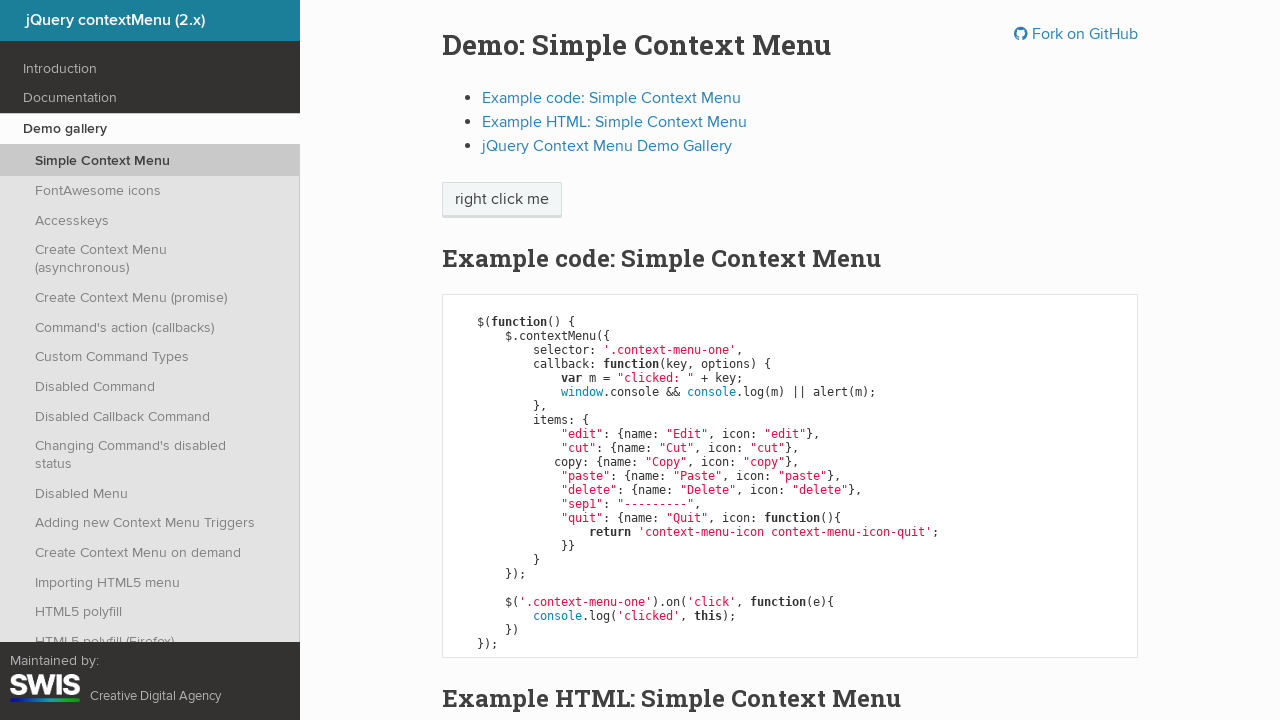

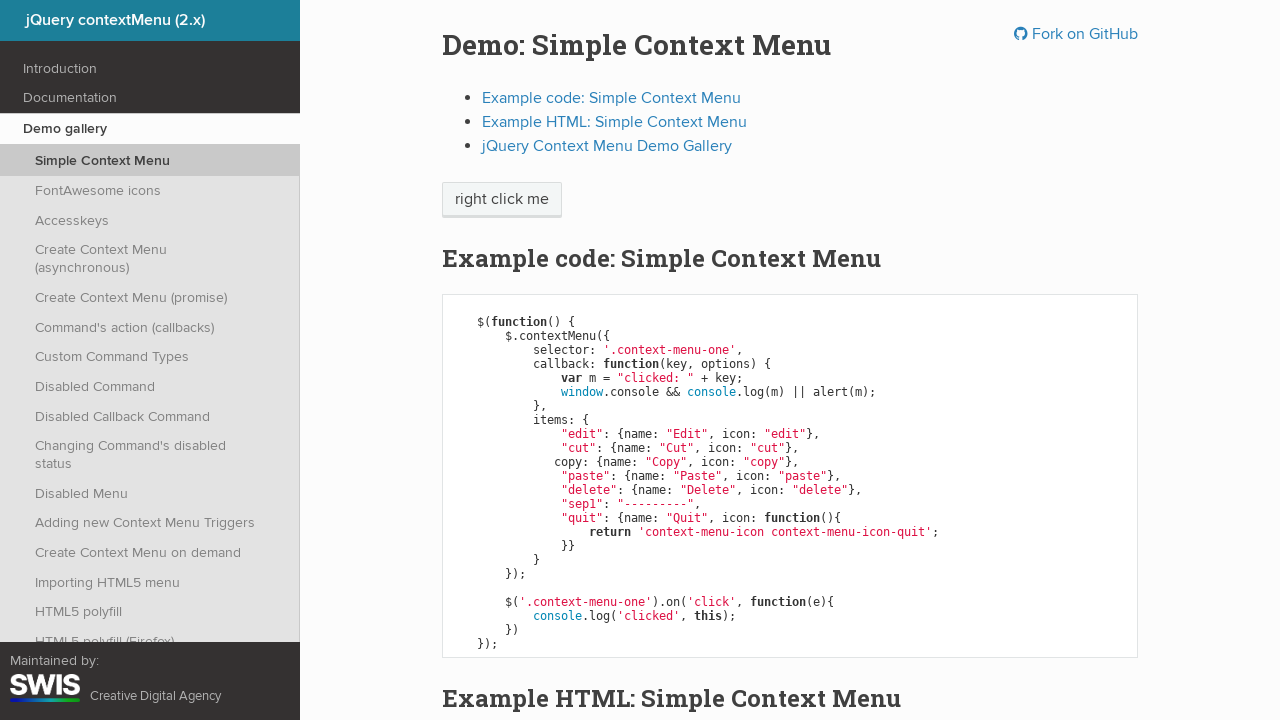